Tests right-click context menu functionality by performing a right-click on an element and then clicking the "Quit" option from the context menu

Starting URL: http://swisnl.github.io/jQuery-contextMenu/demo.html

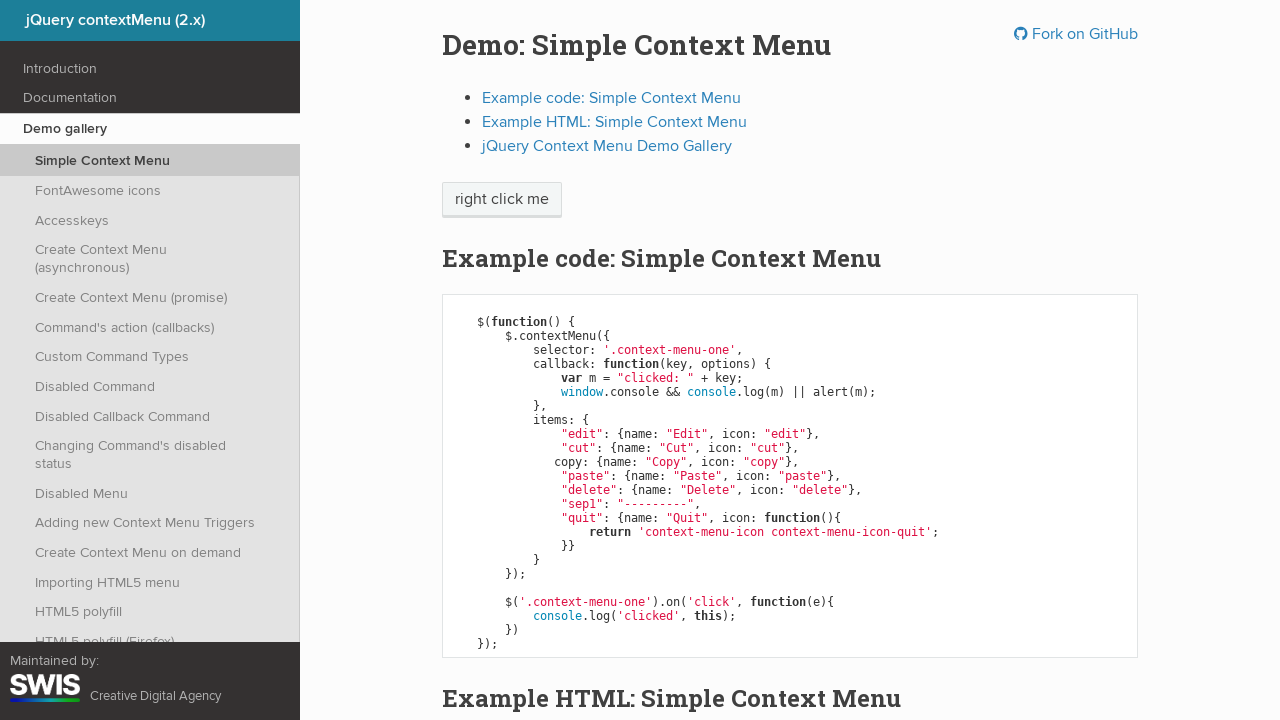

Context menu trigger element loaded
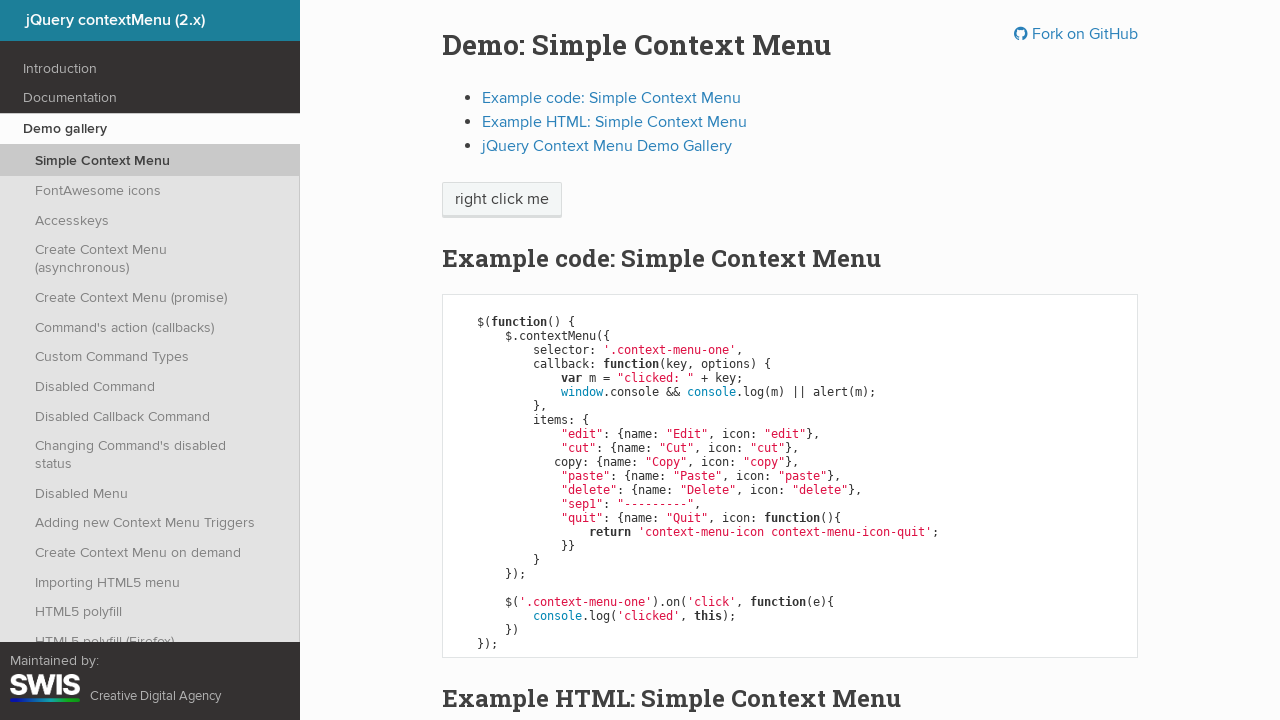

Right-clicked on context menu trigger element at (502, 200) on .context-menu-one
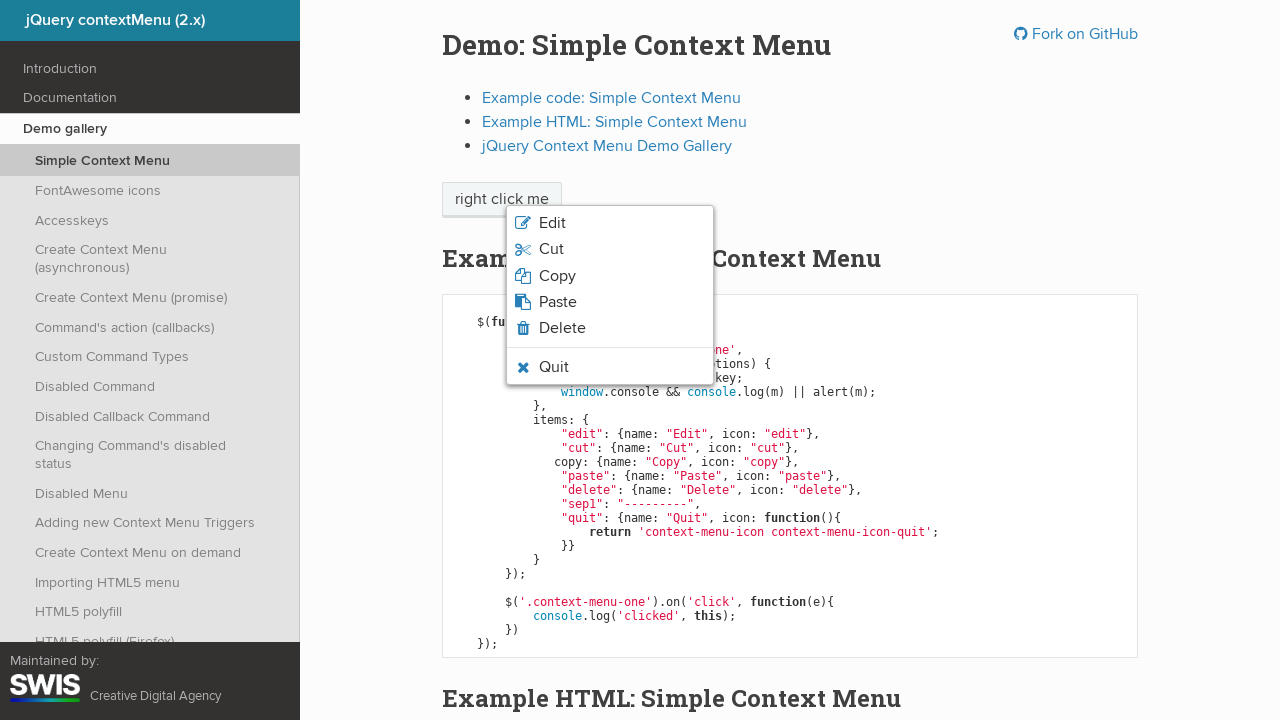

Context menu appeared with Quit option visible
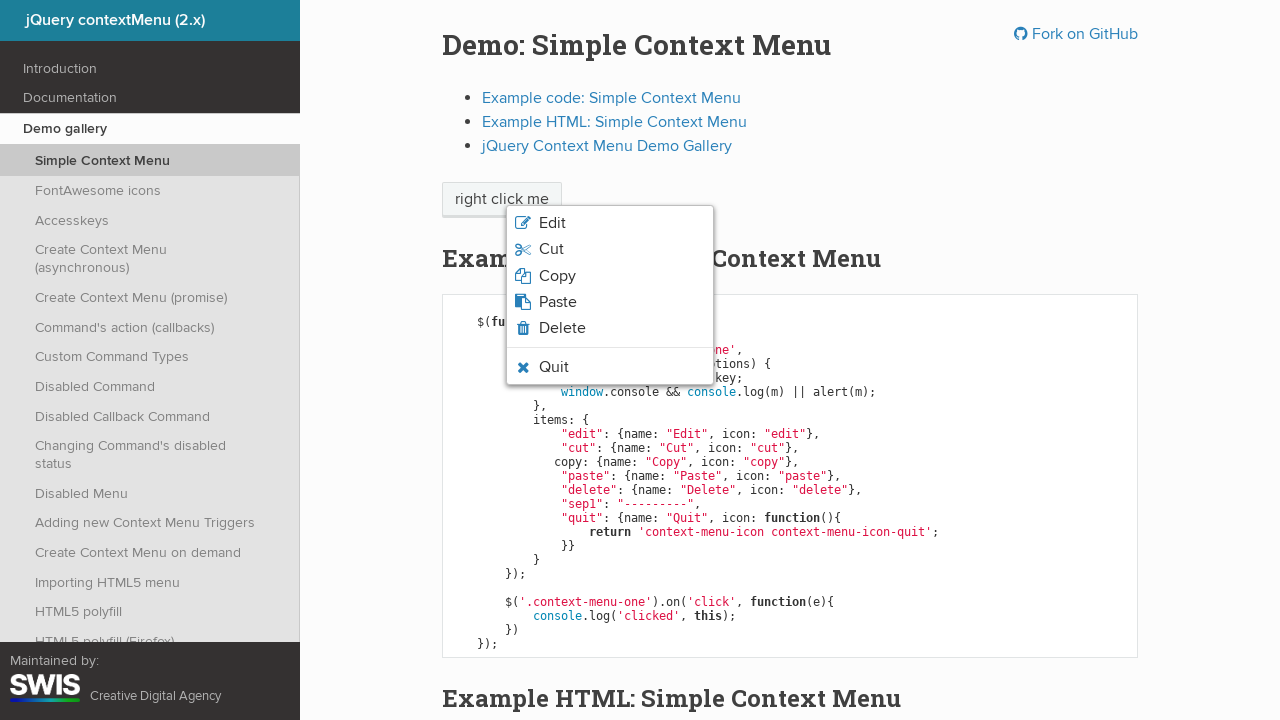

Clicked Quit option from context menu at (610, 367) on .context-menu-icon-quit
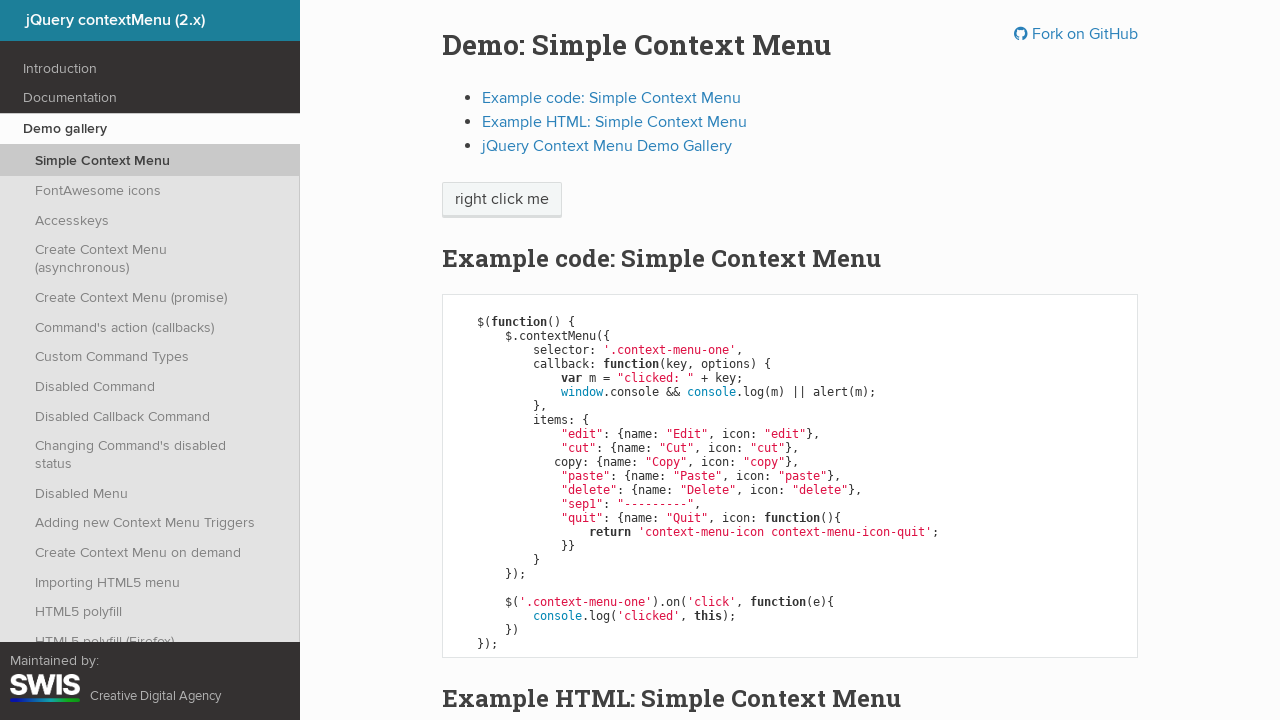

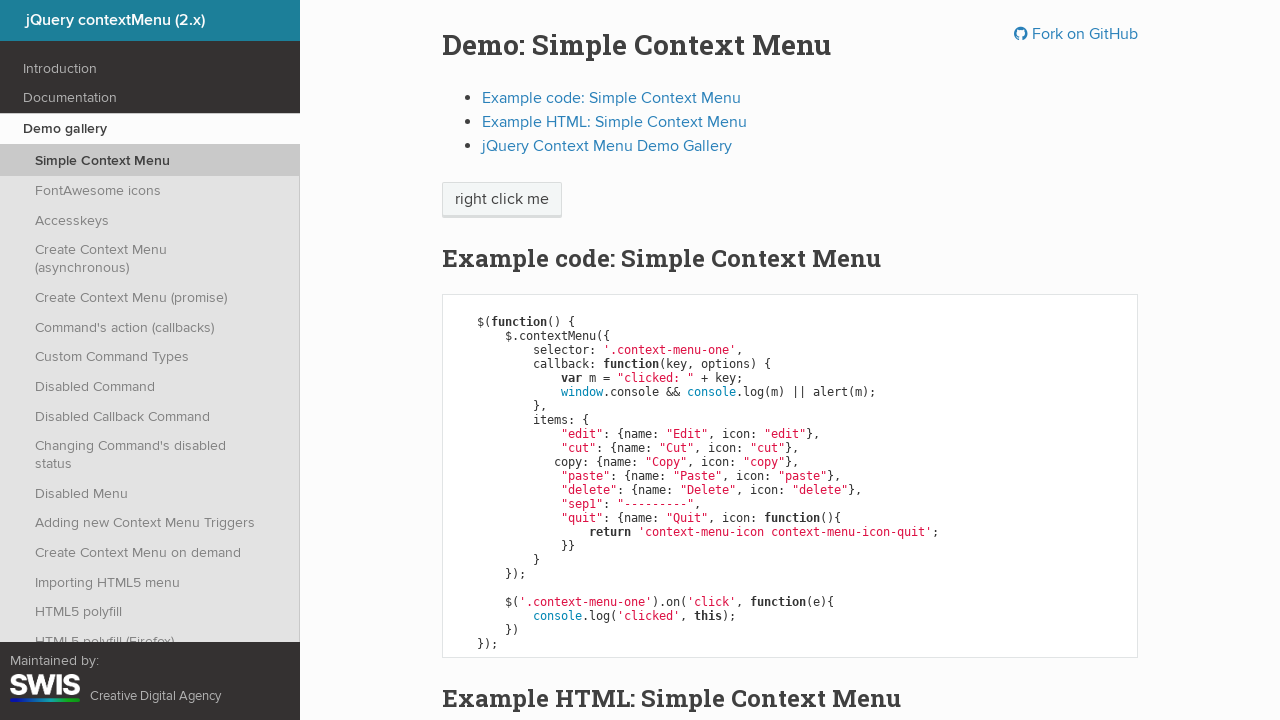